Tests navigation through various links on a Selenium WebDriver tutorial page, clicking on different sections and going back to the main page

Starting URL: https://bonigarcia.dev/selenium-webdriver-java/

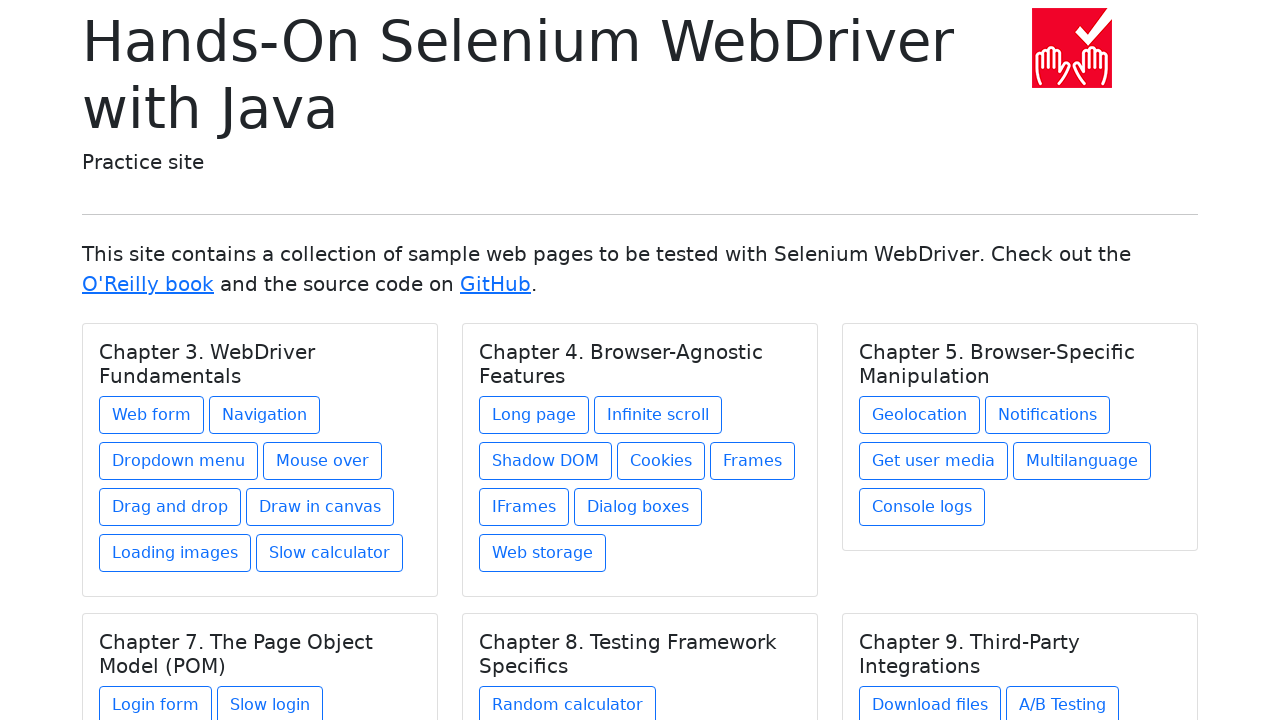

Clicked on 'Web form' link at (152, 415) on text=Web form
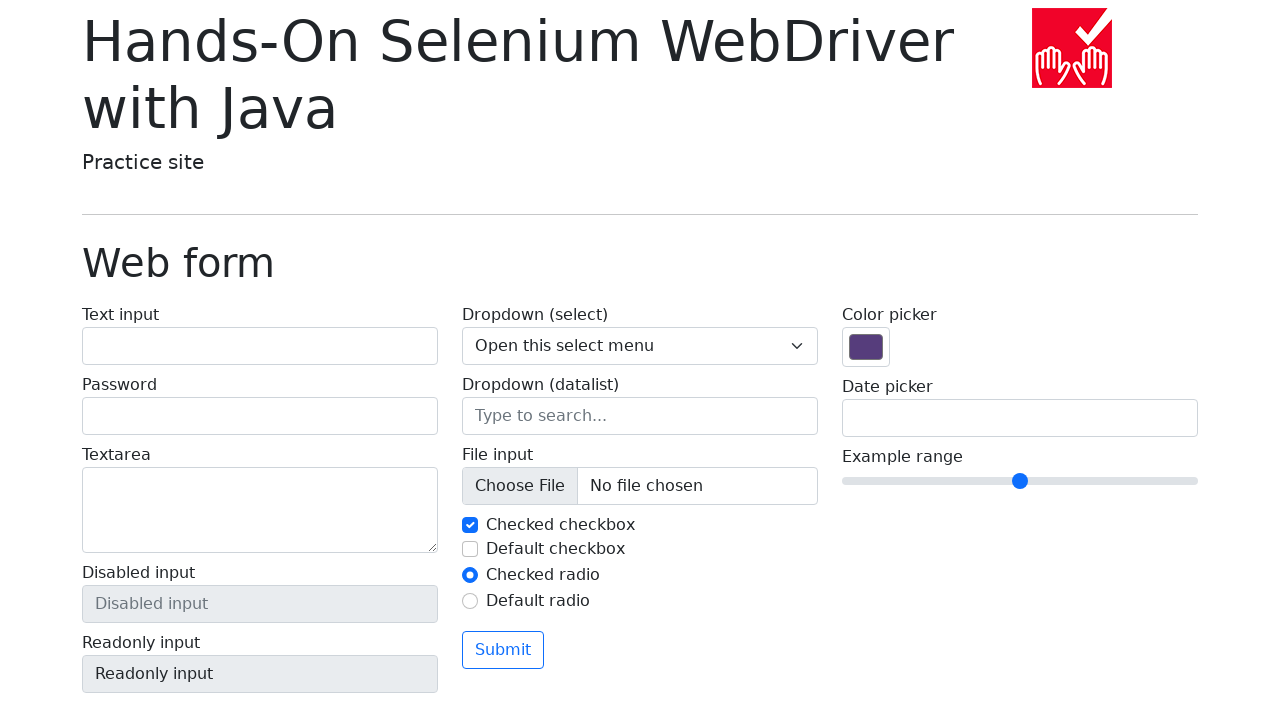

Navigated back to main Selenium WebDriver tutorial page
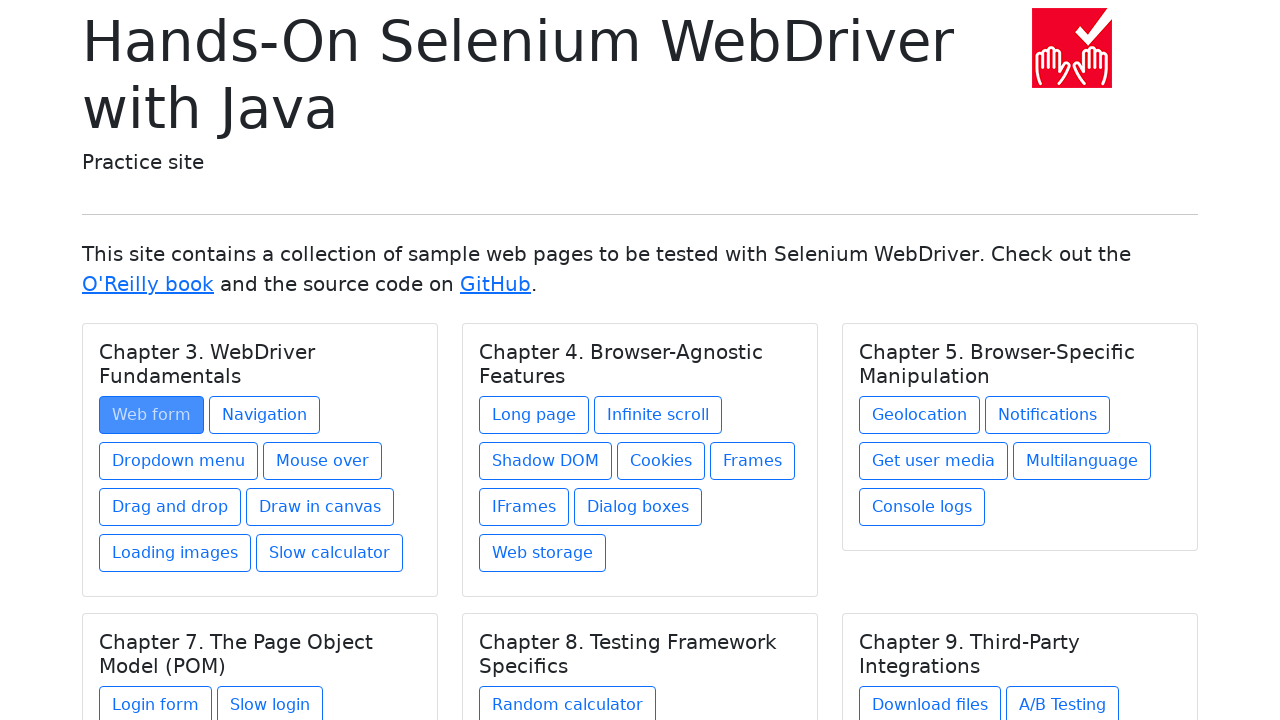

Clicked on 'Navigation' link at (264, 415) on text=Navigation
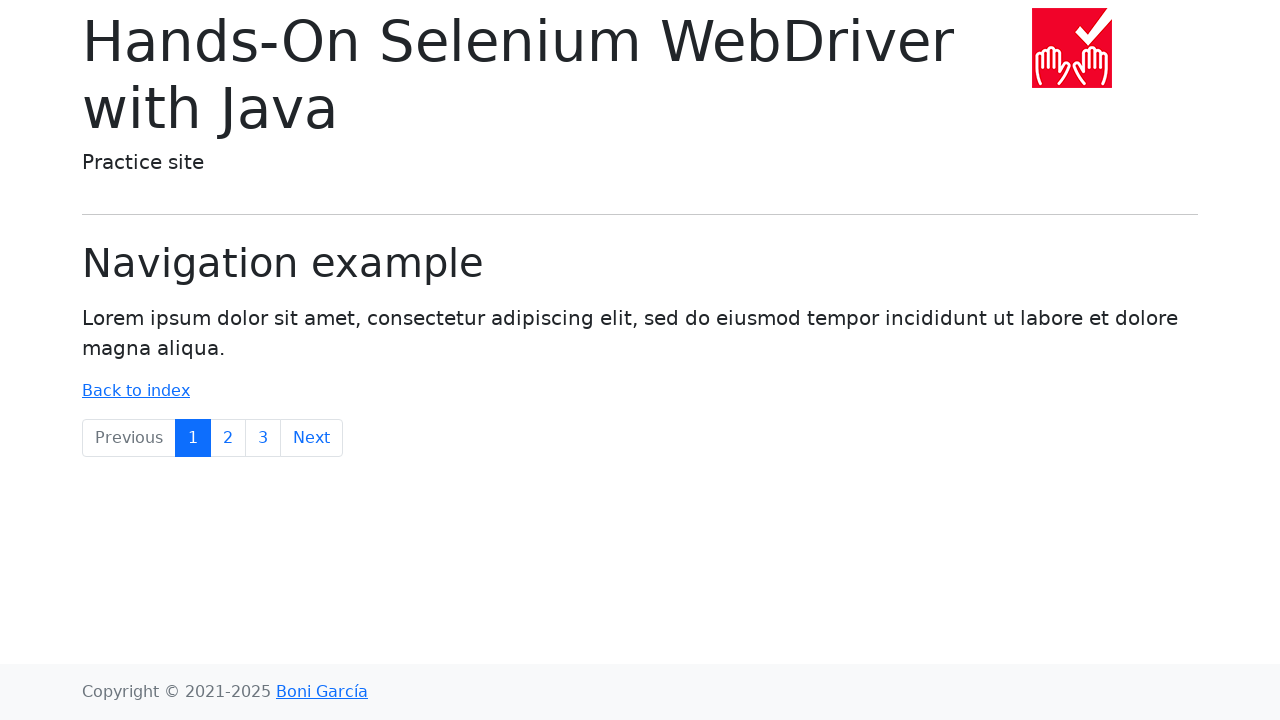

Navigated back to main Selenium WebDriver tutorial page
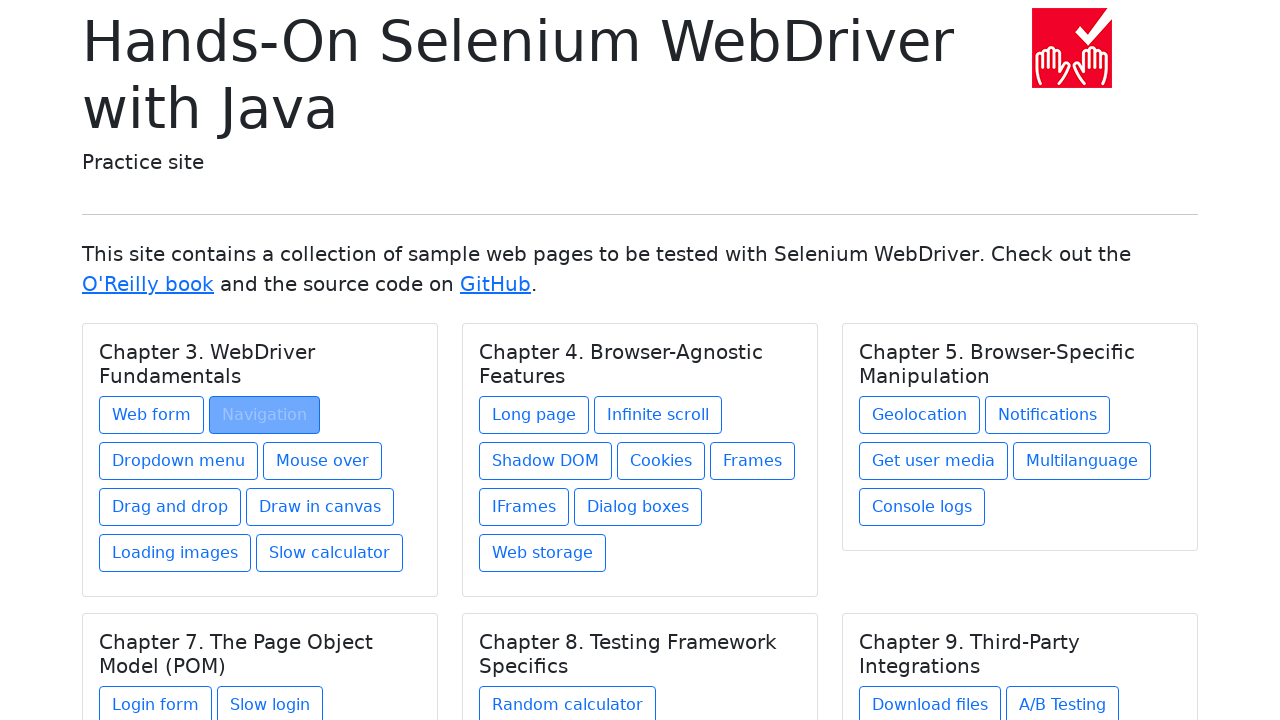

Clicked on 'Web Storage' link at (542, 553) on text=Web Storage
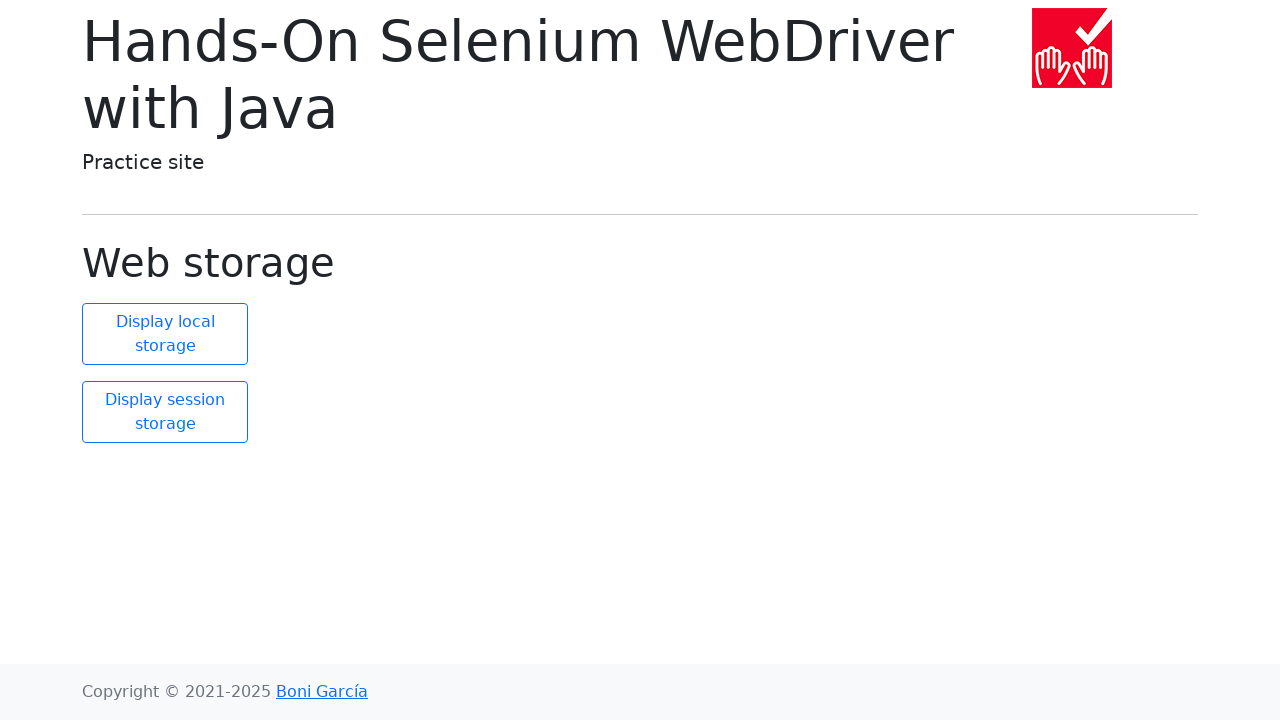

Navigated back to main Selenium WebDriver tutorial page
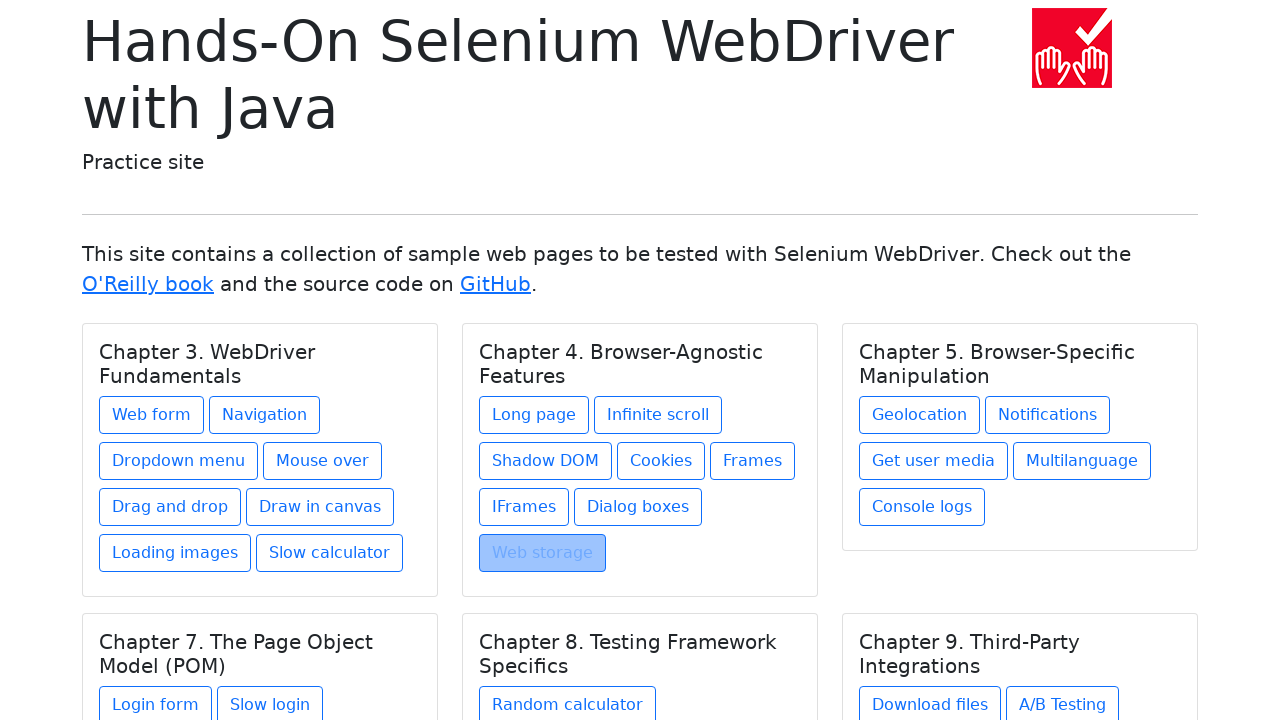

Clicked on 'Geolocation' link at (920, 415) on text=Geolocation
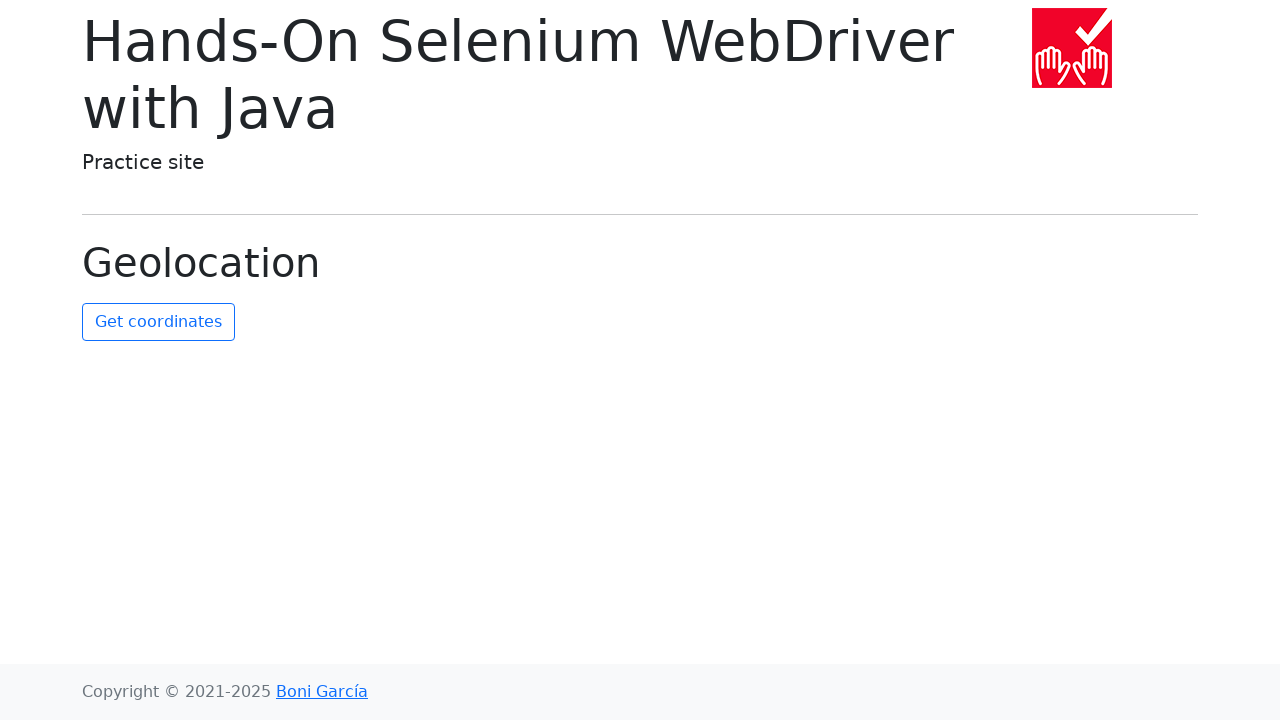

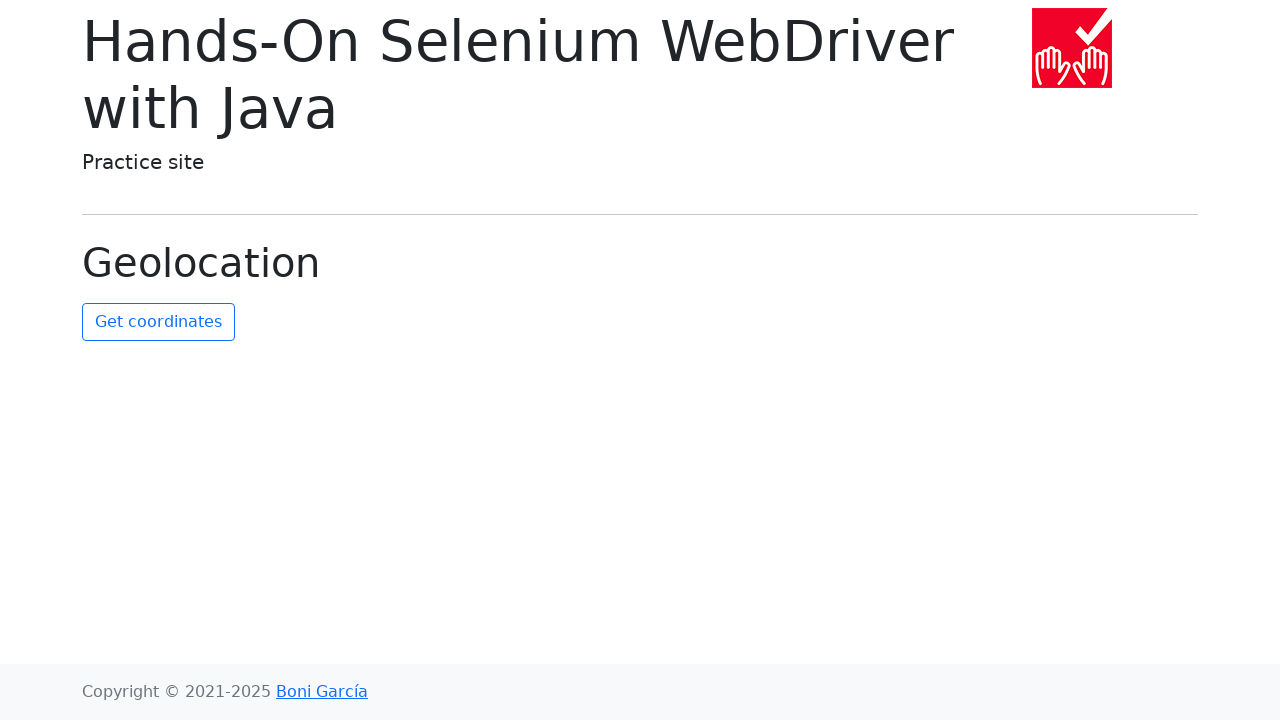